Tests sorting the Due column in ascending order by clicking the column header and verifying the values are sorted from lowest to highest

Starting URL: http://the-internet.herokuapp.com/tables

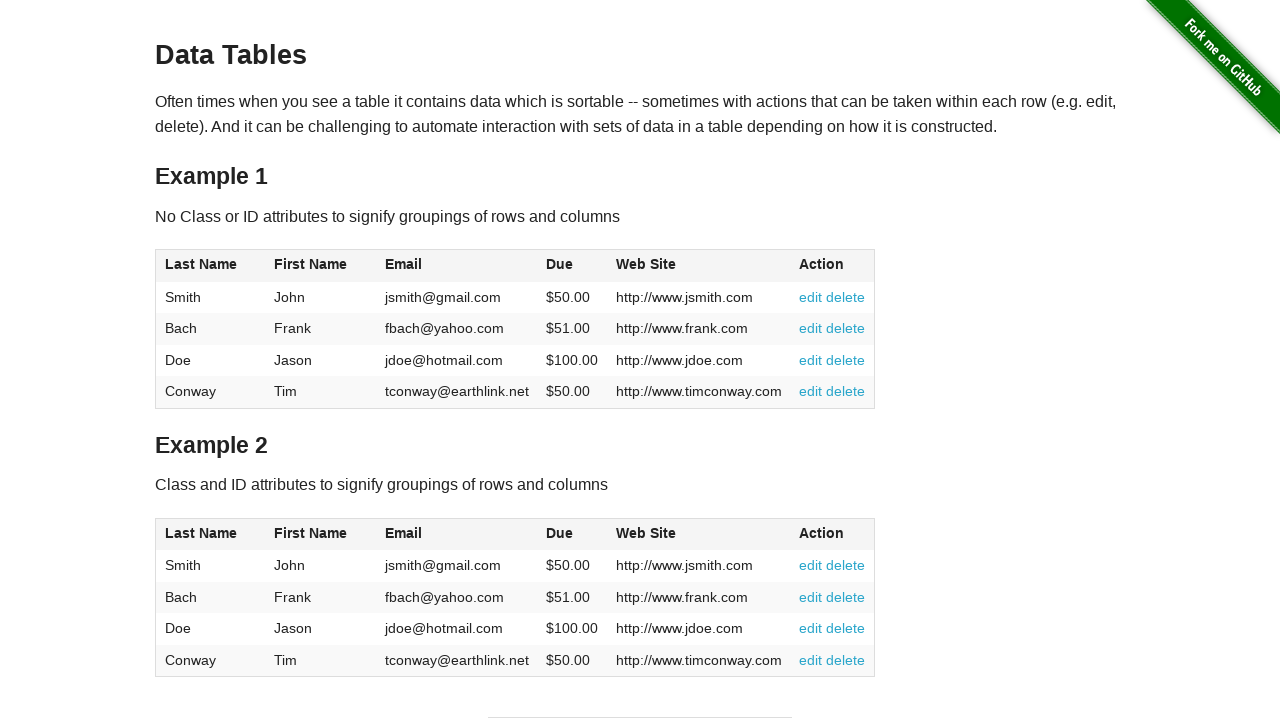

Clicked Due column header to sort in ascending order at (572, 266) on #table1 thead tr th:nth-child(4)
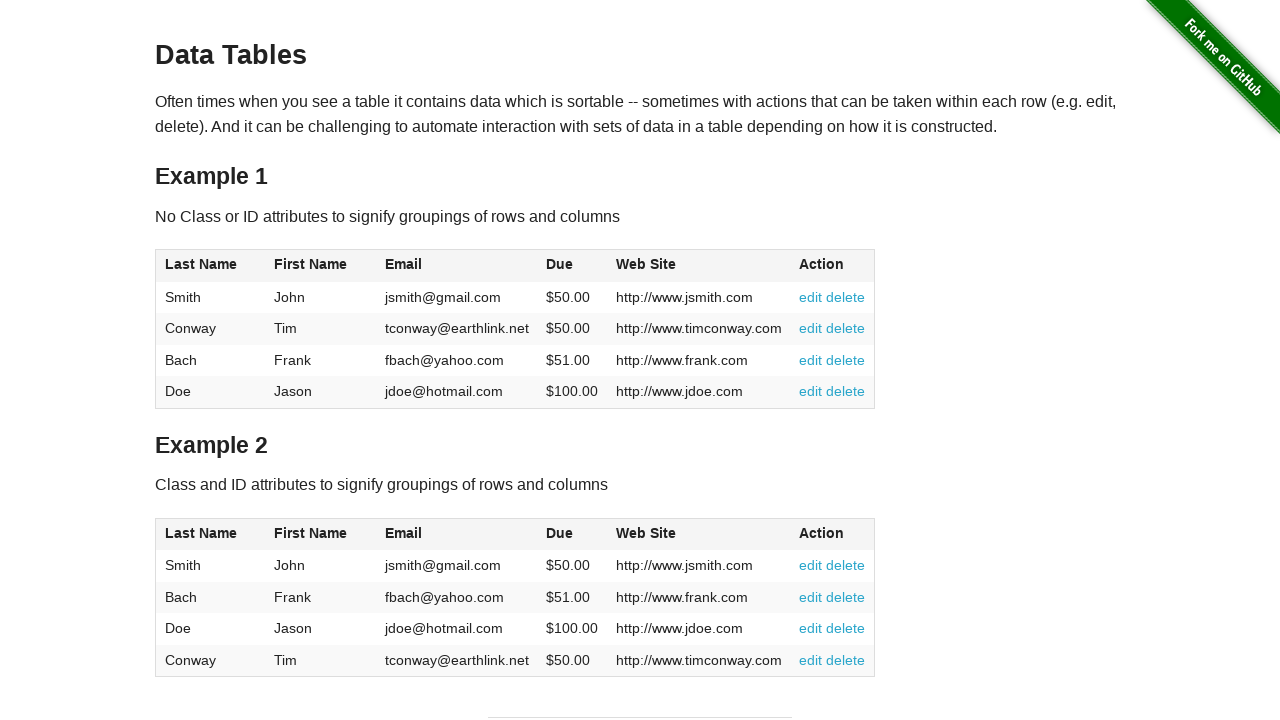

Waited for Due column data to load
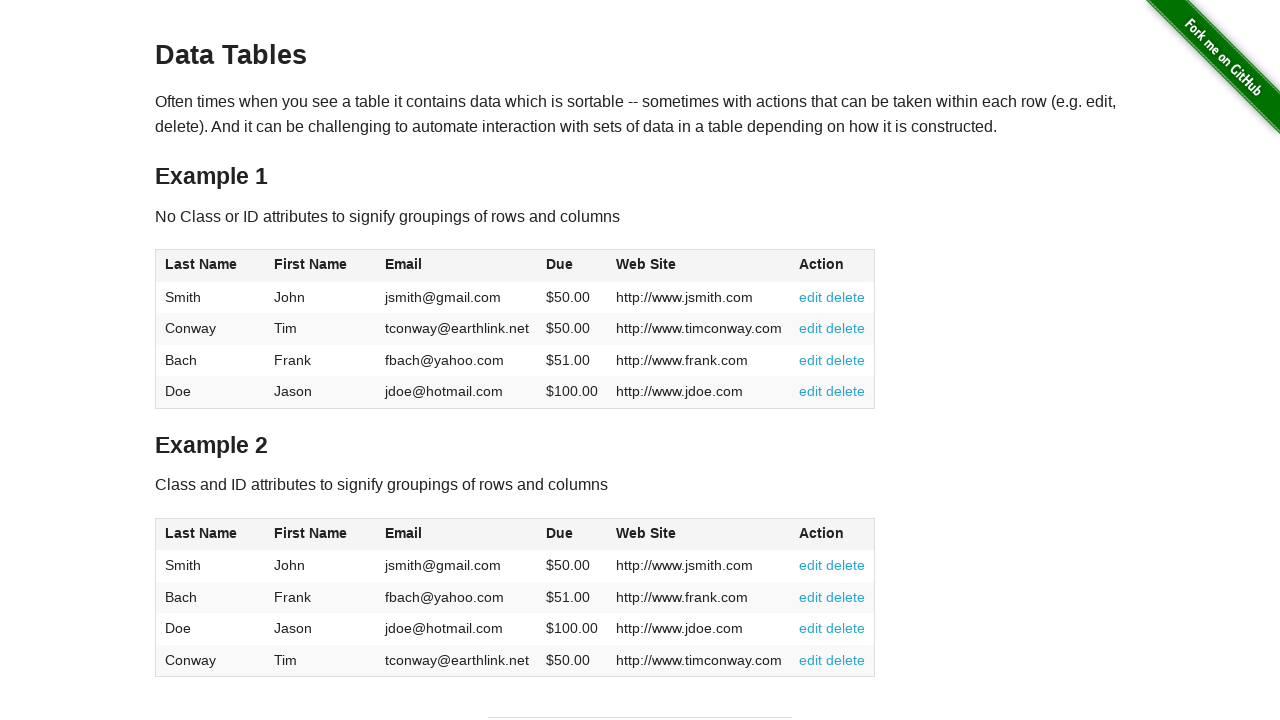

Retrieved all Due column cell elements
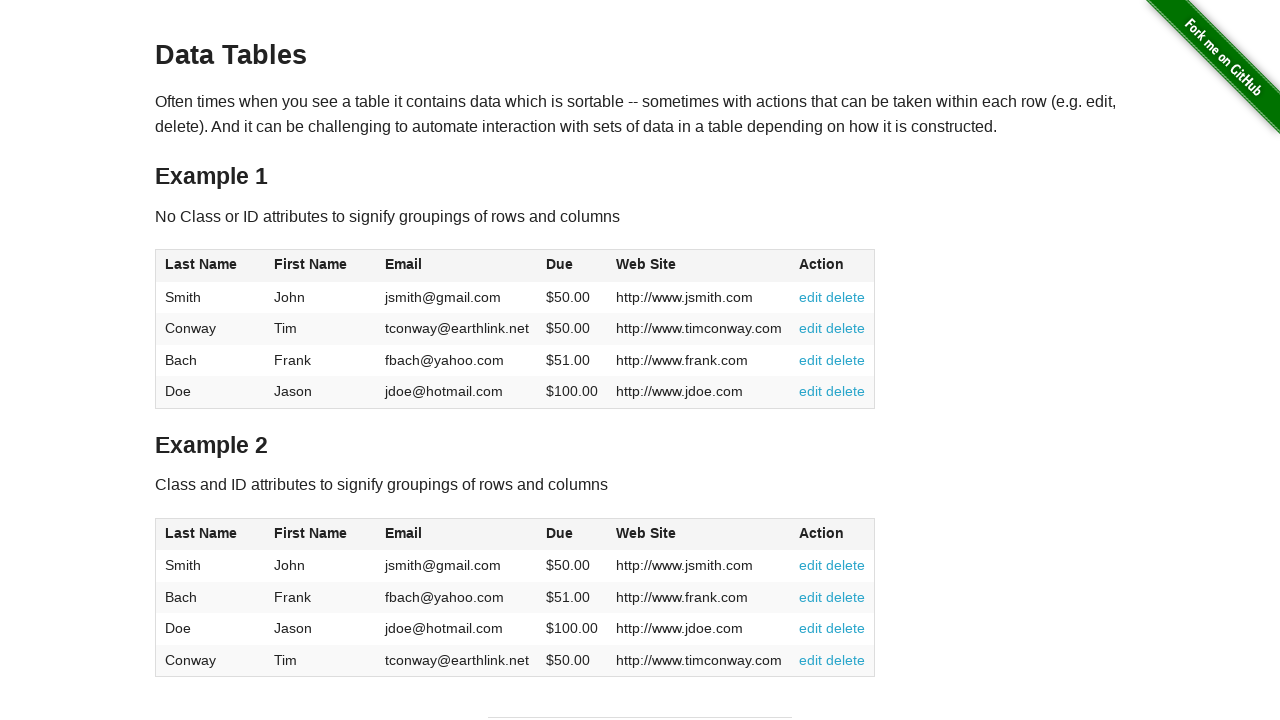

Extracted and converted Due values to float for sorting verification
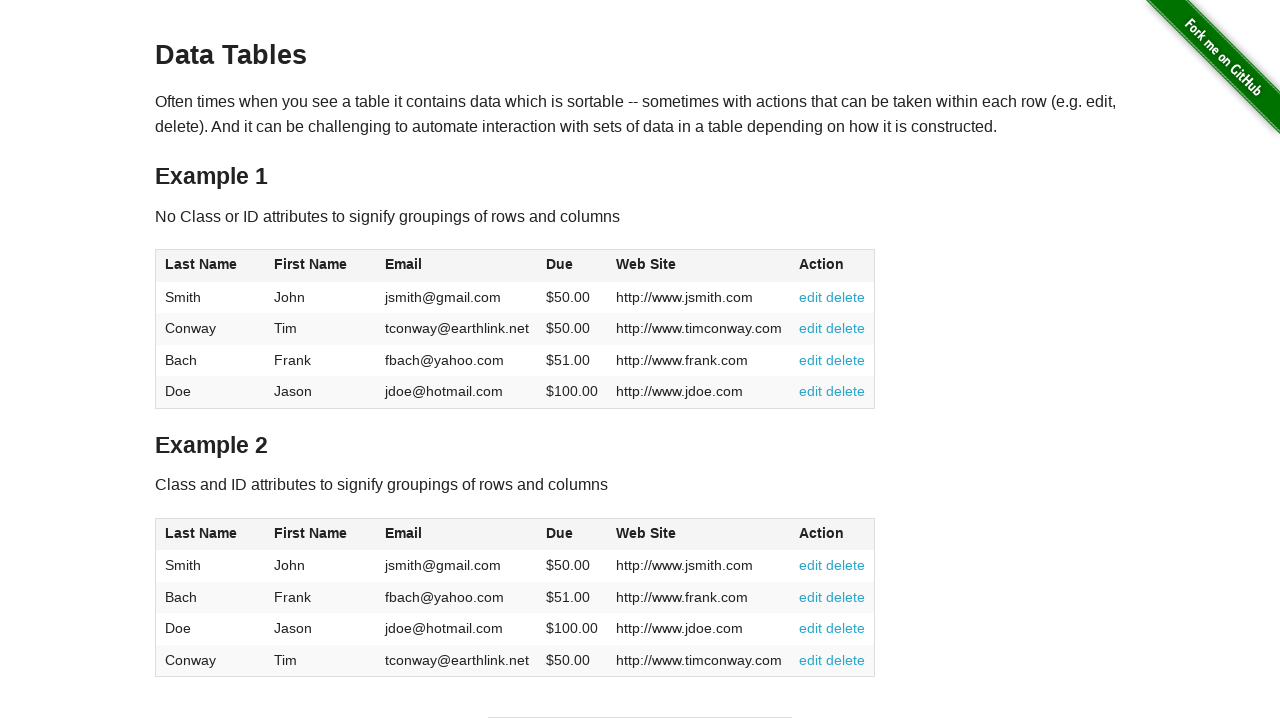

Verified Due column is sorted in ascending order from lowest to highest
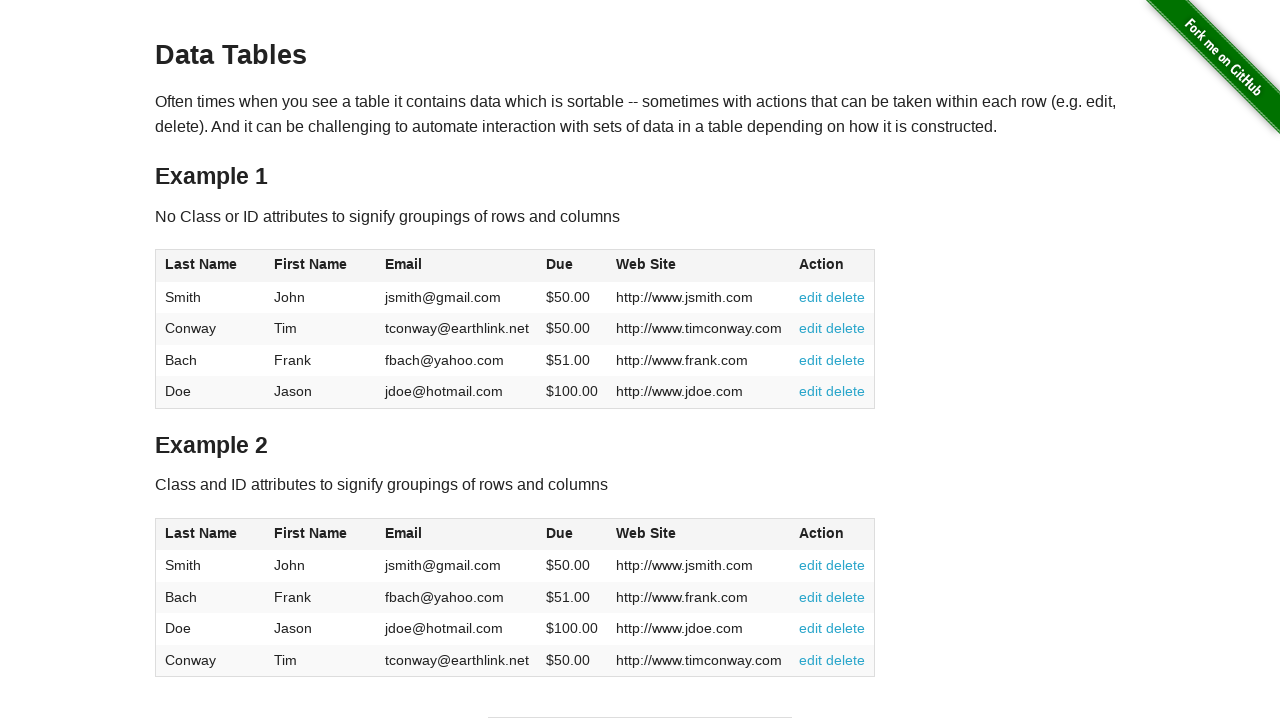

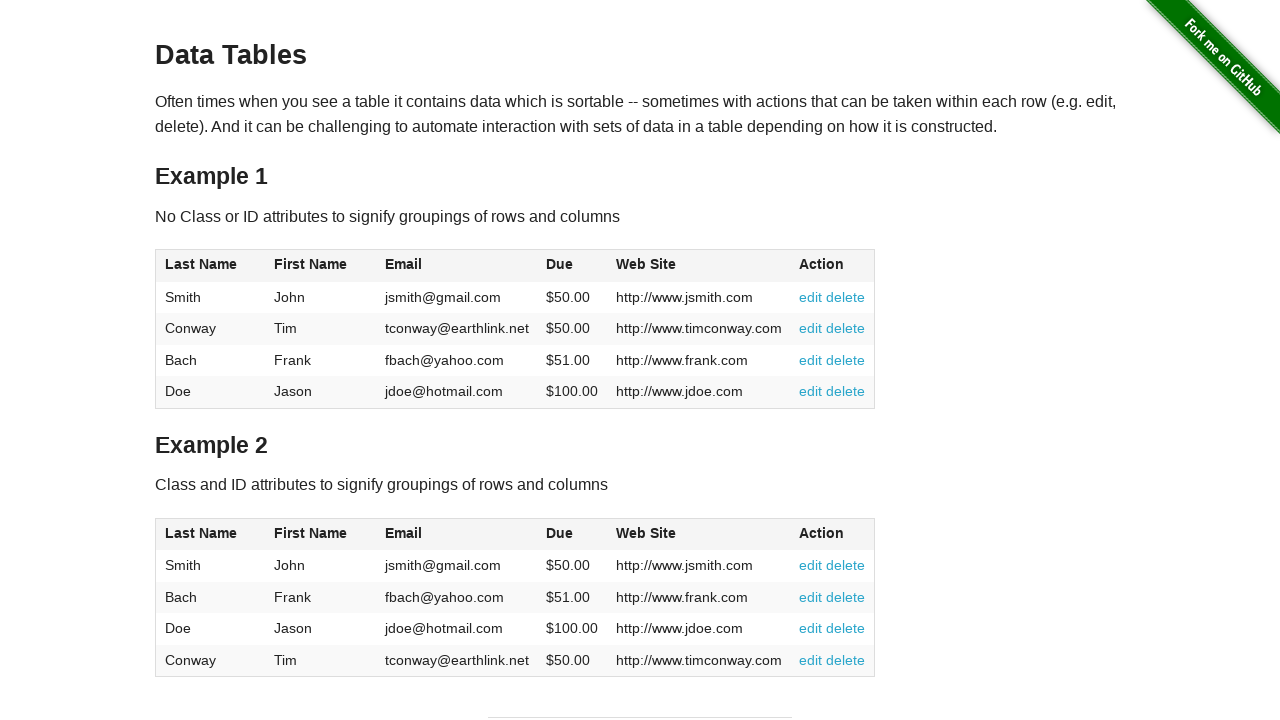